Tests adding multiple products to shopping cart and verifies the cart count updates correctly

Starting URL: https://rahulshettyacademy.com/seleniumPractise/#/

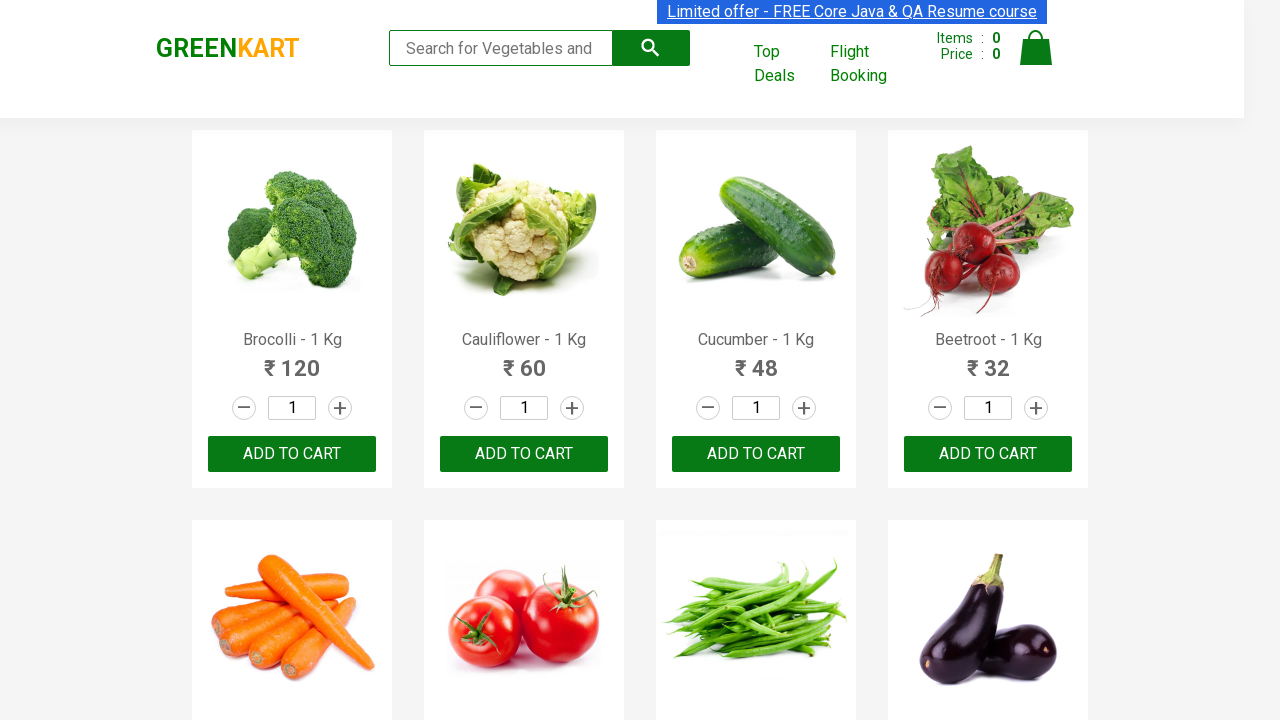

Clicked add to cart button for product at index 1 at (292, 454) on :nth-child(1) > .product-action > button
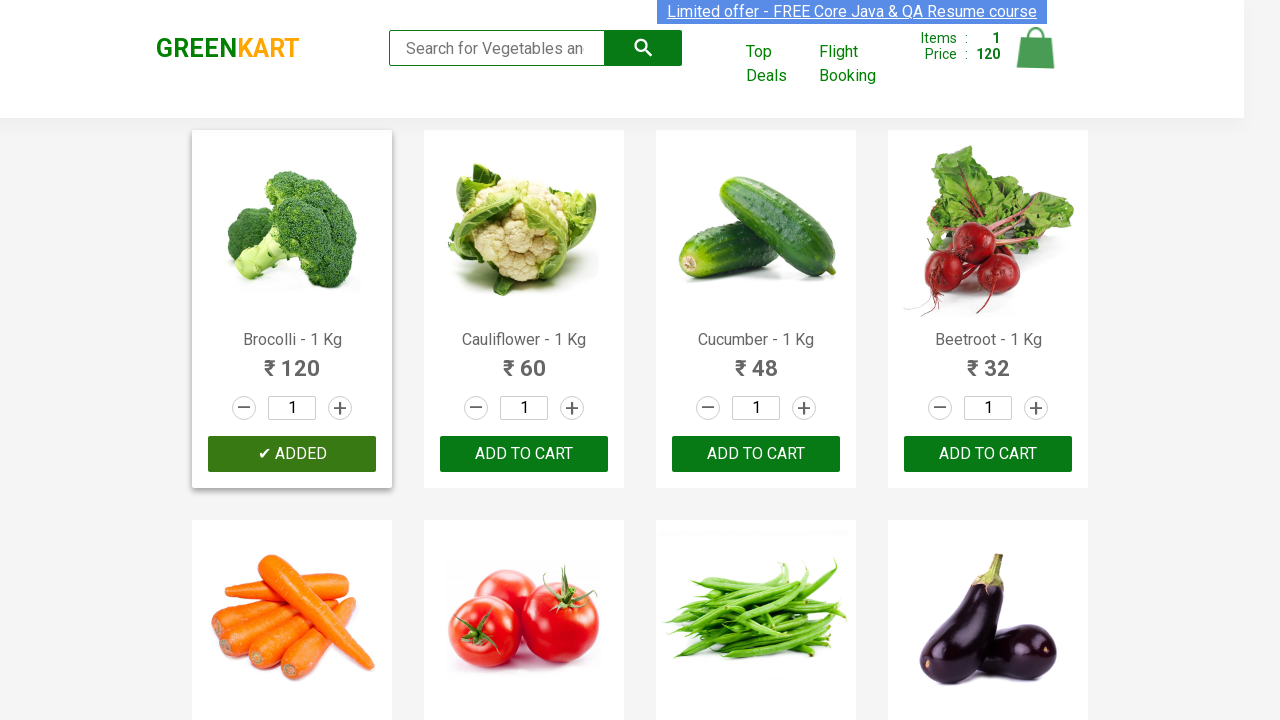

Clicked add to cart button for product at index 4 at (988, 454) on :nth-child(4) > .product-action > button
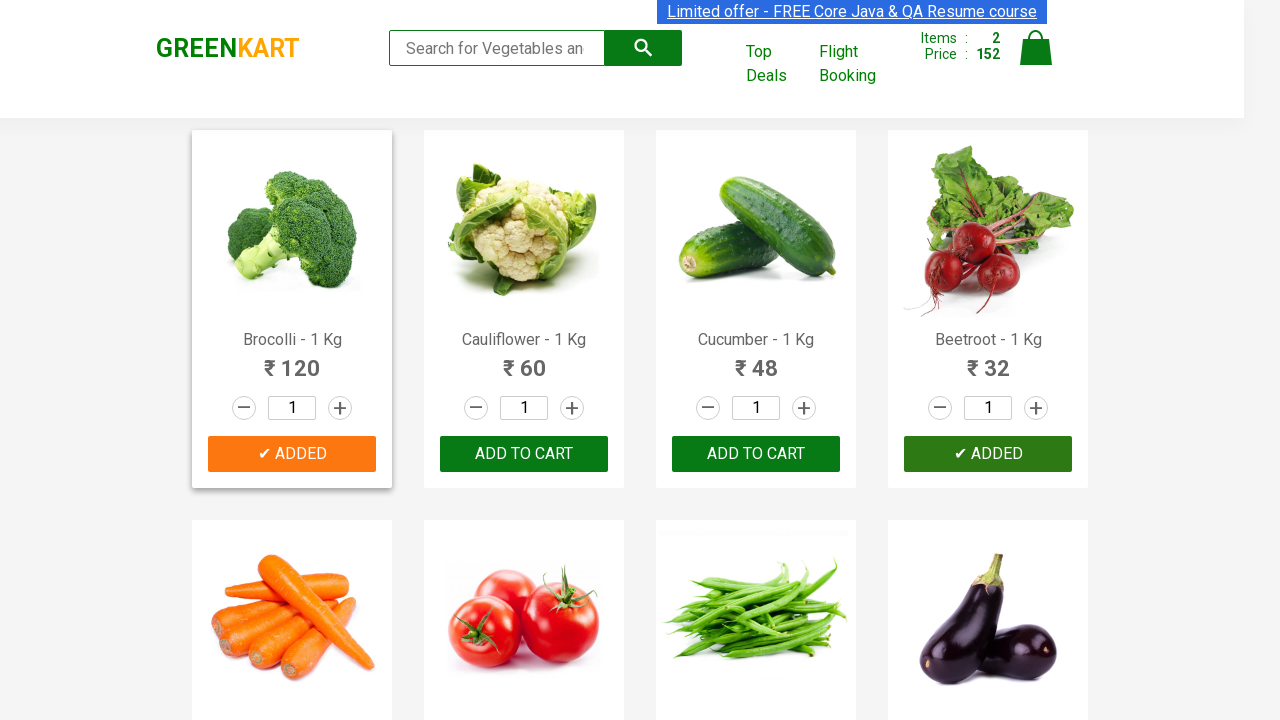

Clicked add to cart button for product at index 7 at (756, 360) on :nth-child(7) > .product-action > button
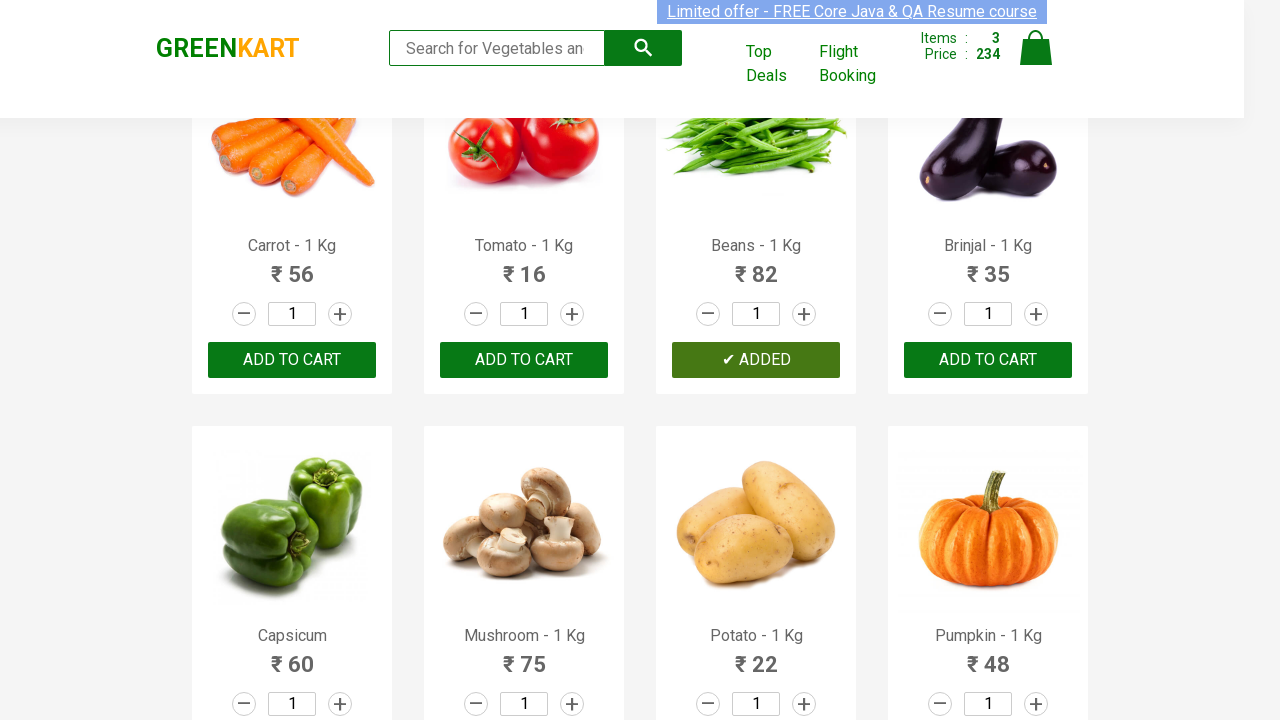

Clicked add to cart button for product at index 10 at (524, 360) on :nth-child(10) > .product-action > button
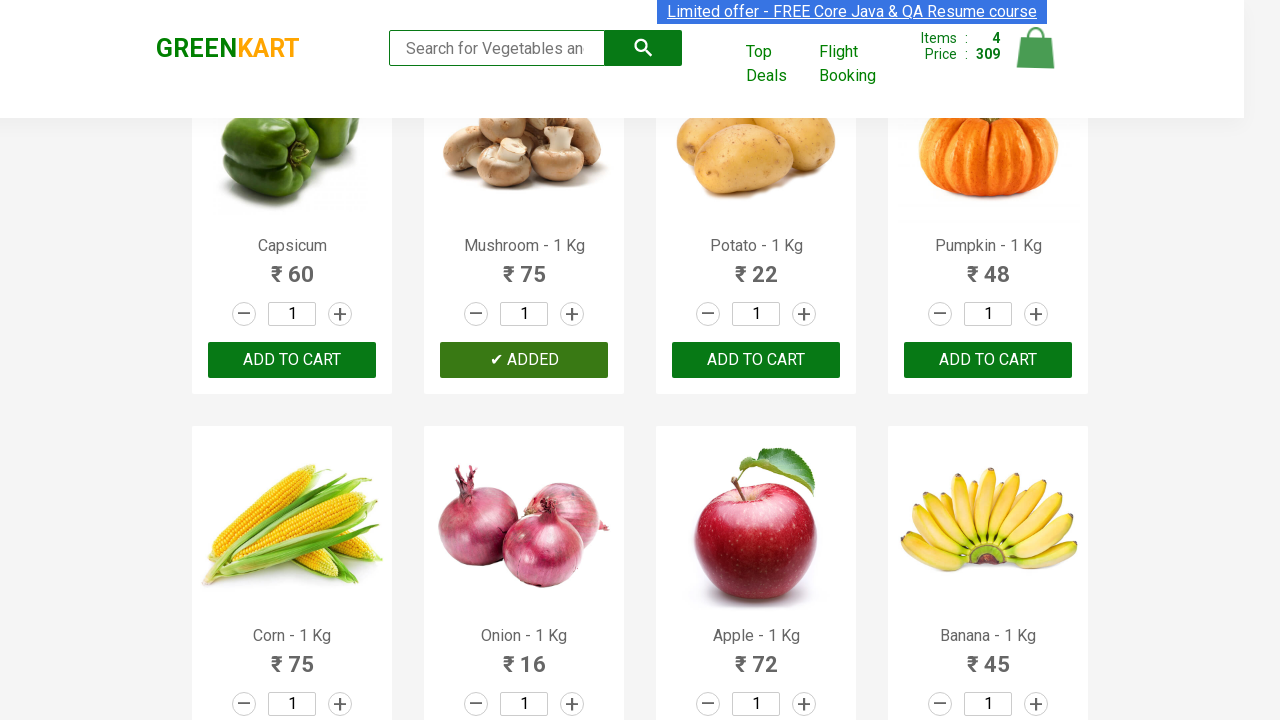

Clicked add to cart button for product at index 15 at (756, 360) on :nth-child(15) > .product-action > button
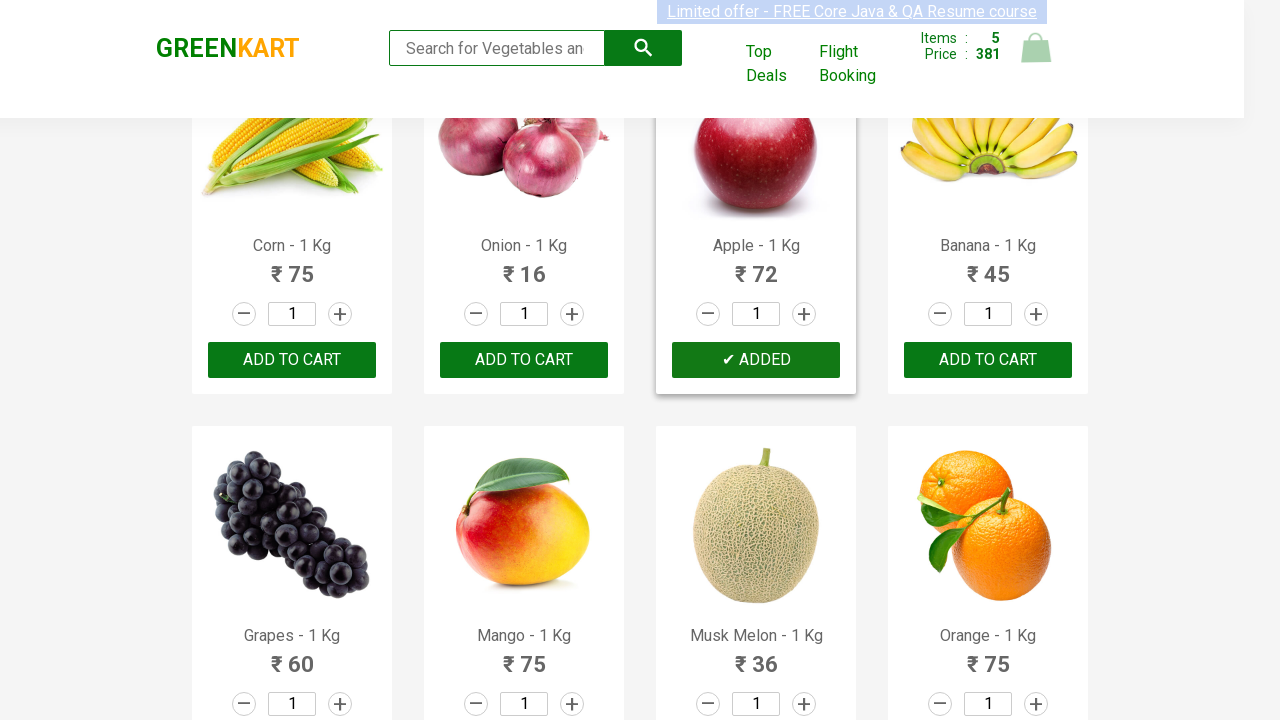

Clicked add to cart button for product at index 21 at (292, 360) on :nth-child(21) > .product-action > button
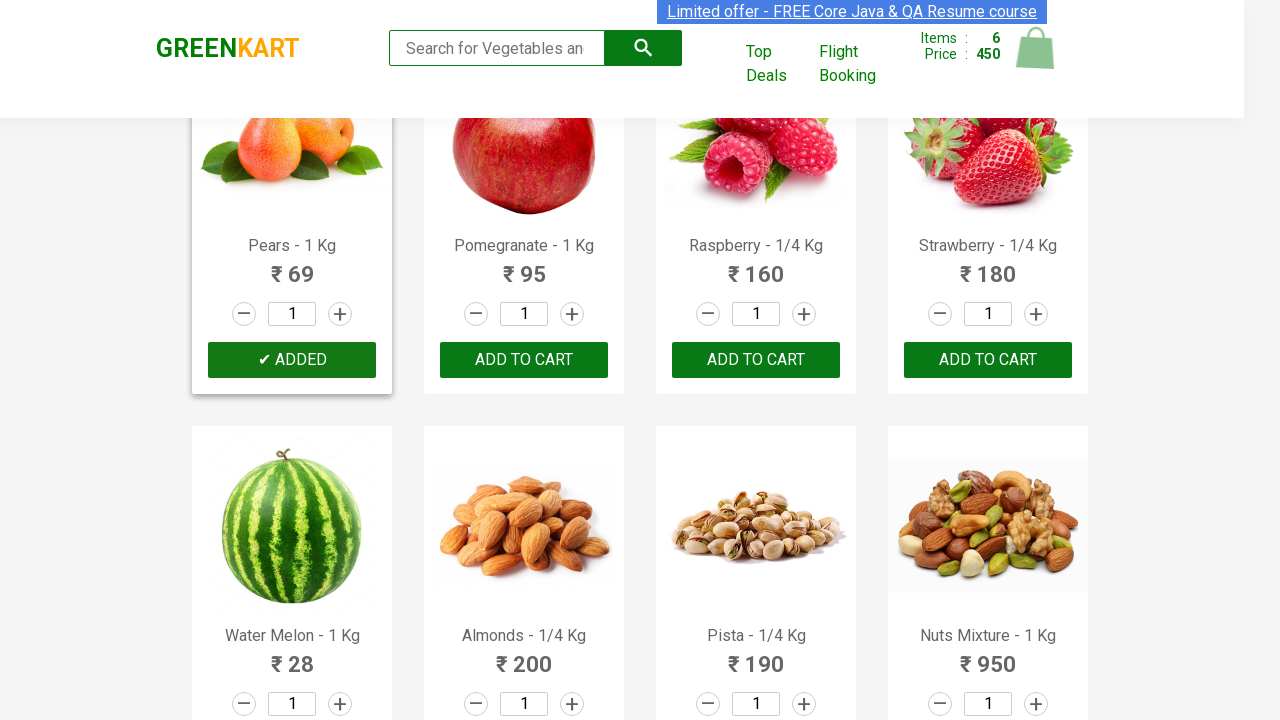

Clicked add to cart button for product at index 30 at (524, 569) on :nth-child(30) > .product-action > button
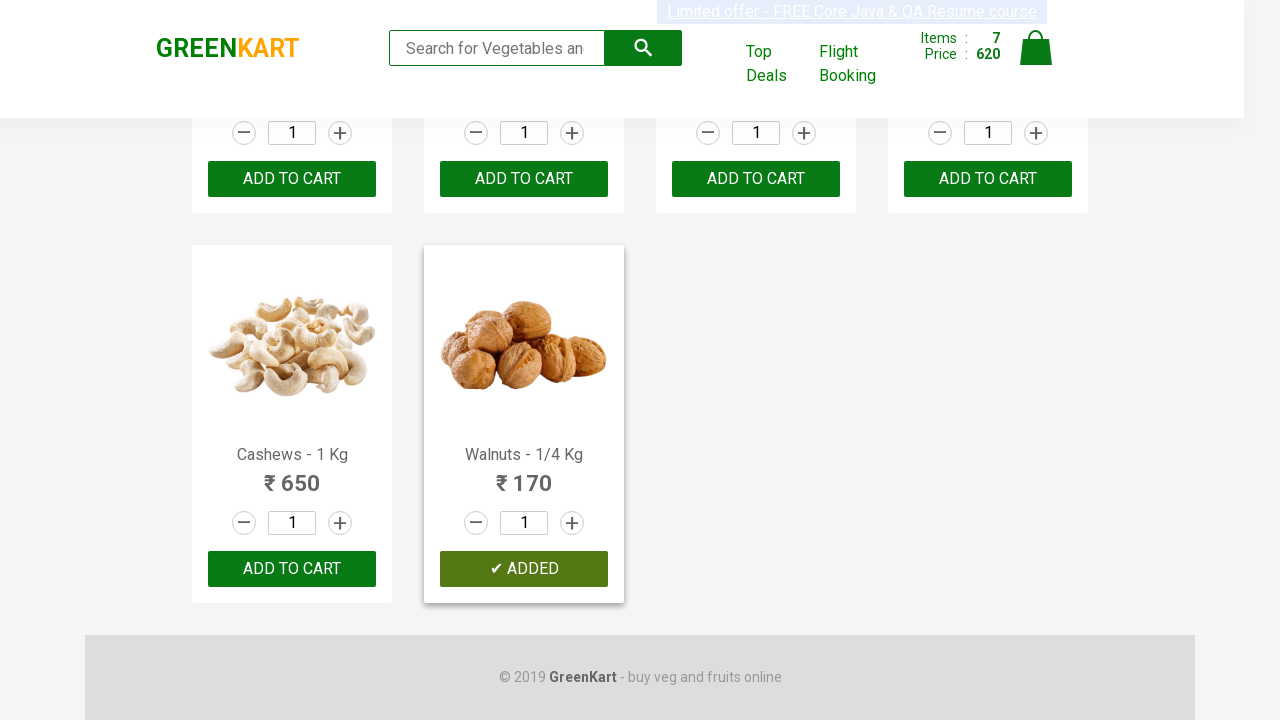

Located cart count element
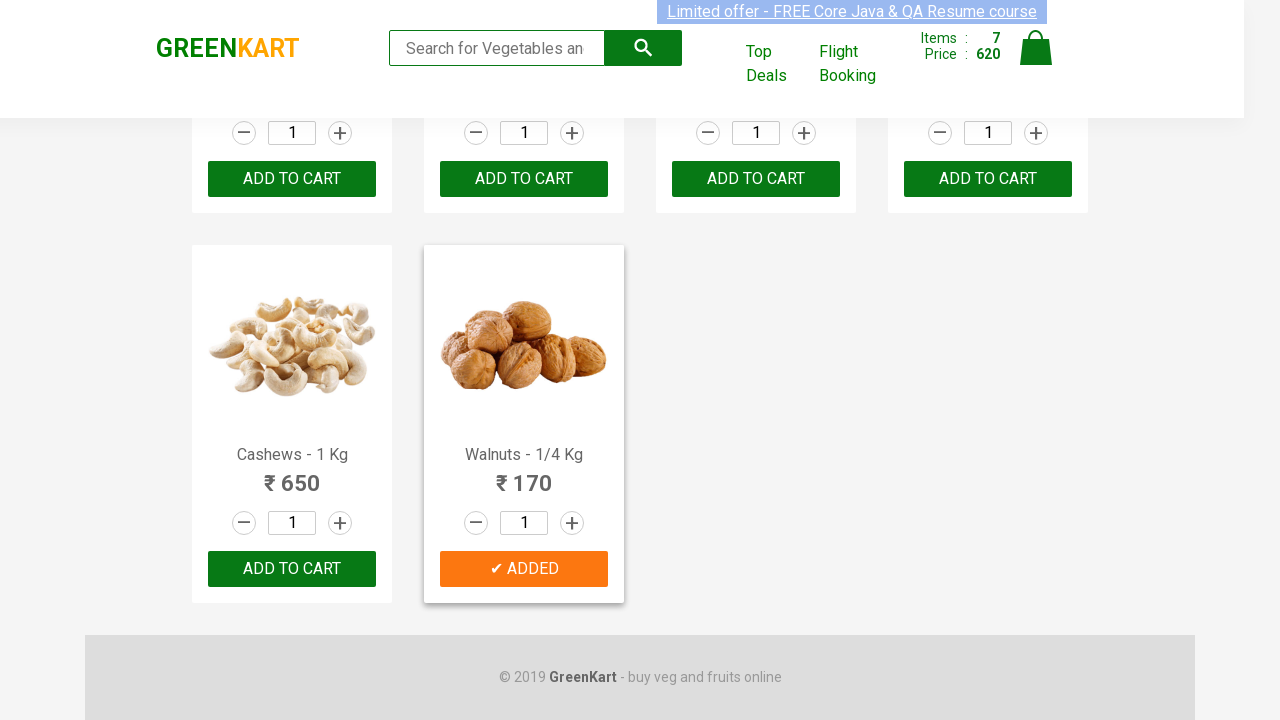

Waited for cart count element to be visible
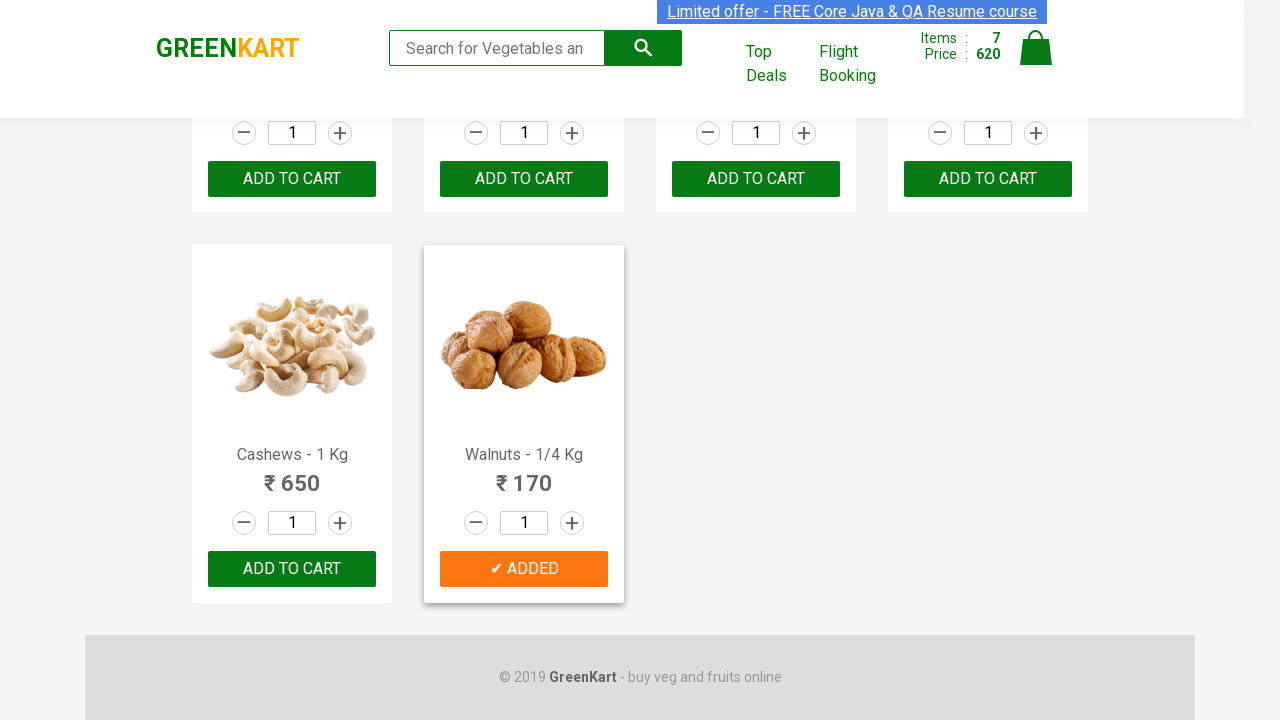

Verified cart count displays 7 items correctly
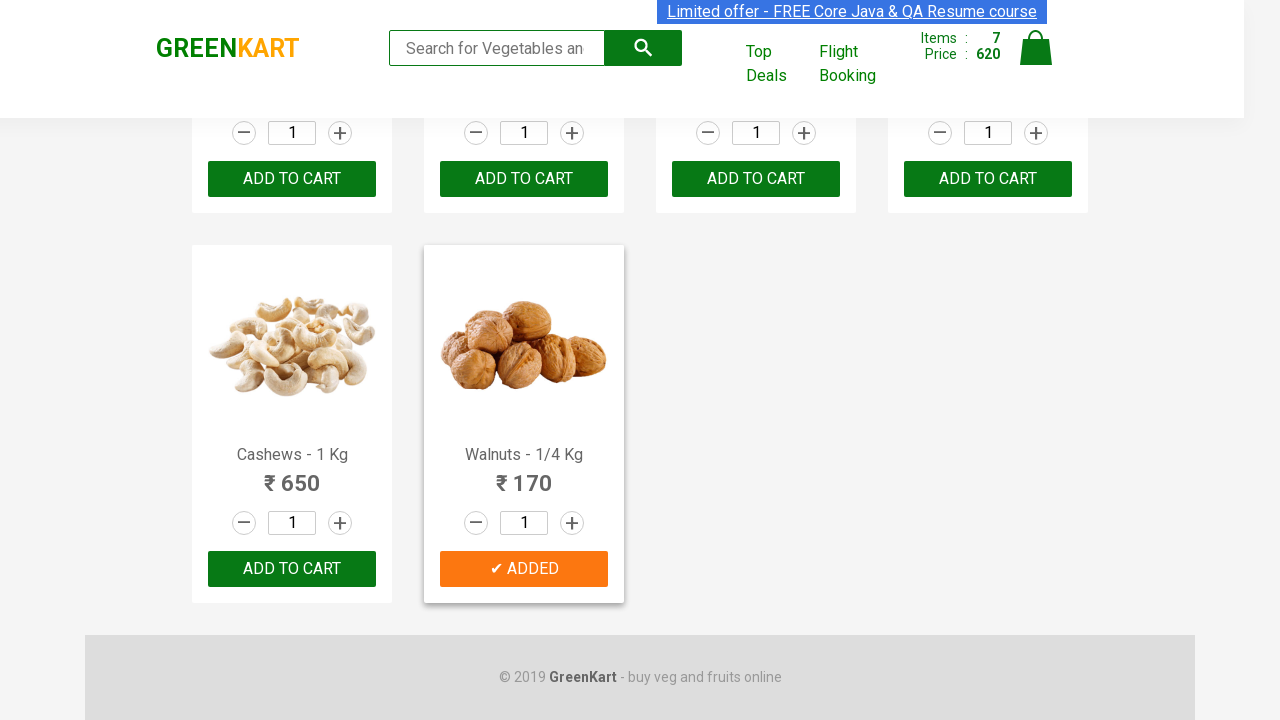

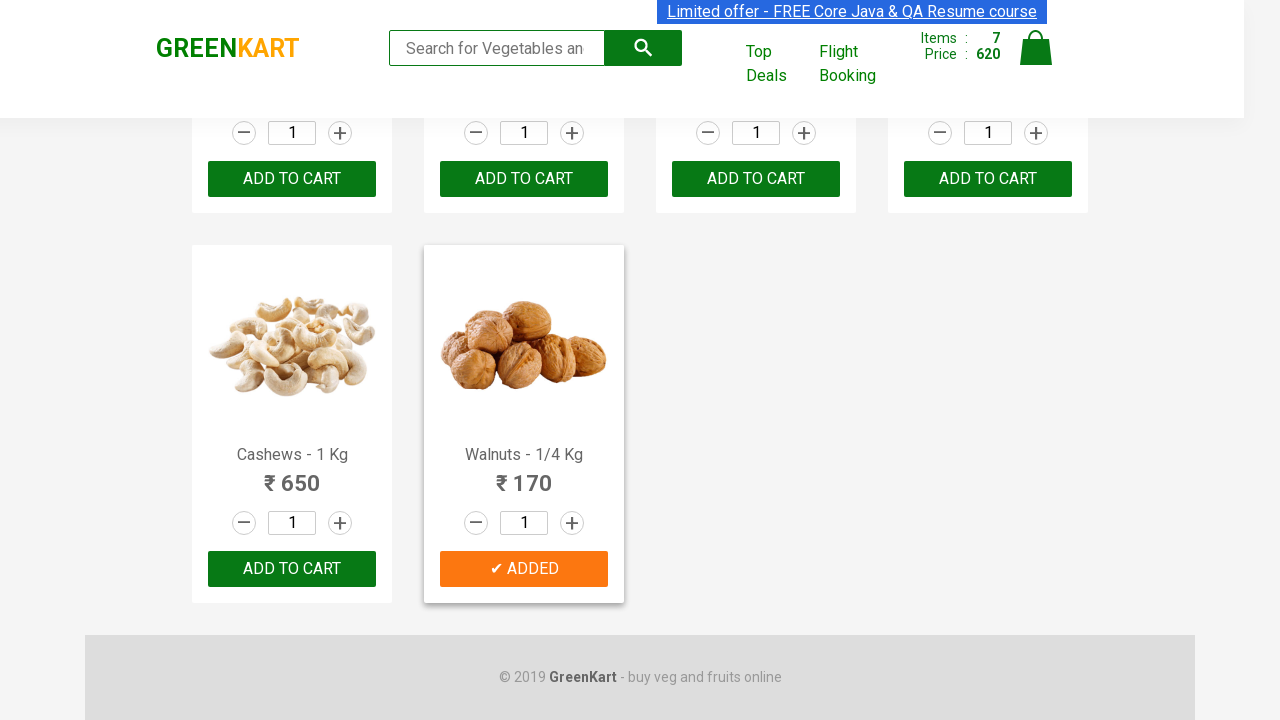